Tests various Selenium locator strategies on a practice page by filling a login form, triggering an error, then navigating to the password reset form and filling it out with test data.

Starting URL: https://rahulshettyacademy.com/locatorspractice/

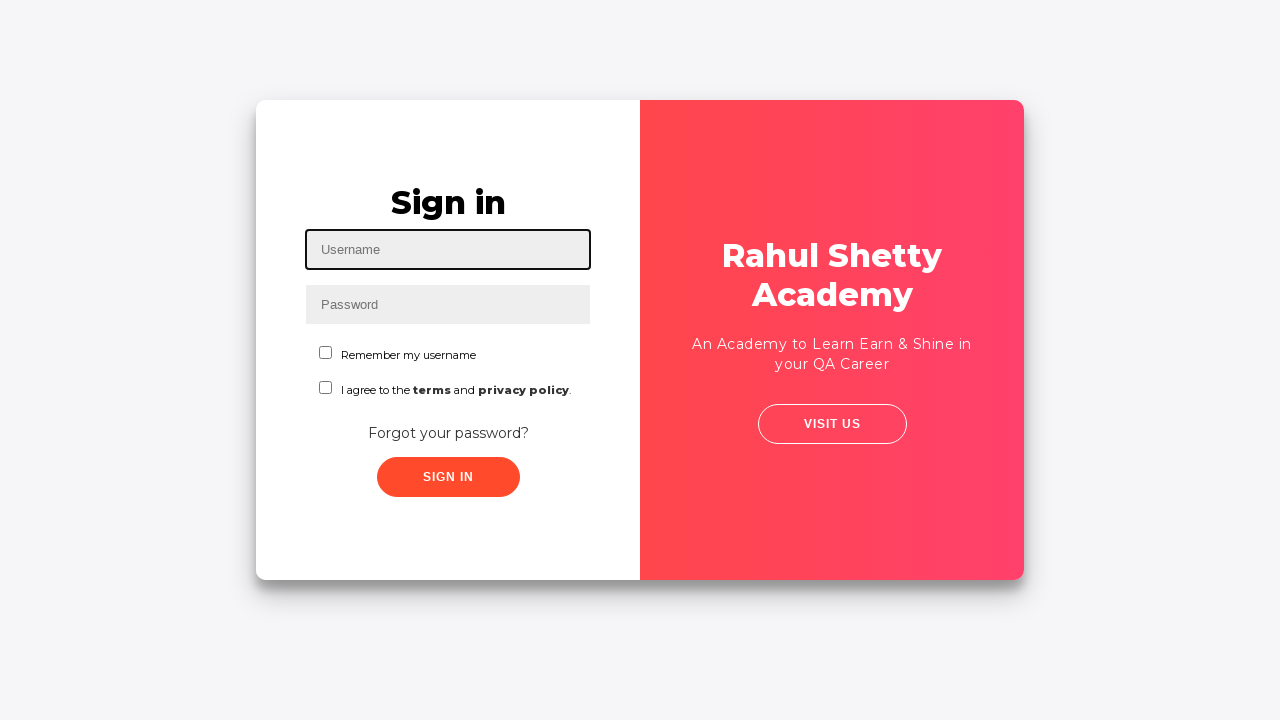

Filled username field with 'rahul' on #inputUsername
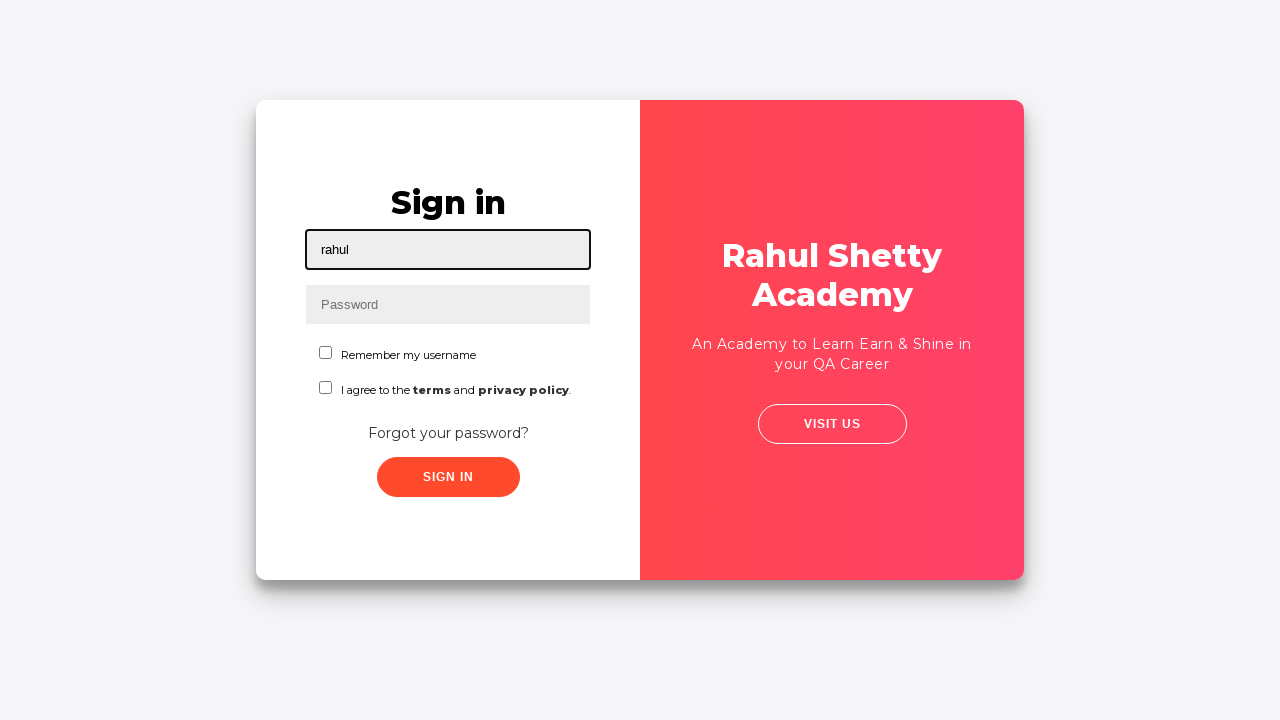

Filled password field with 'asdasd' on input[name='inputPassword']
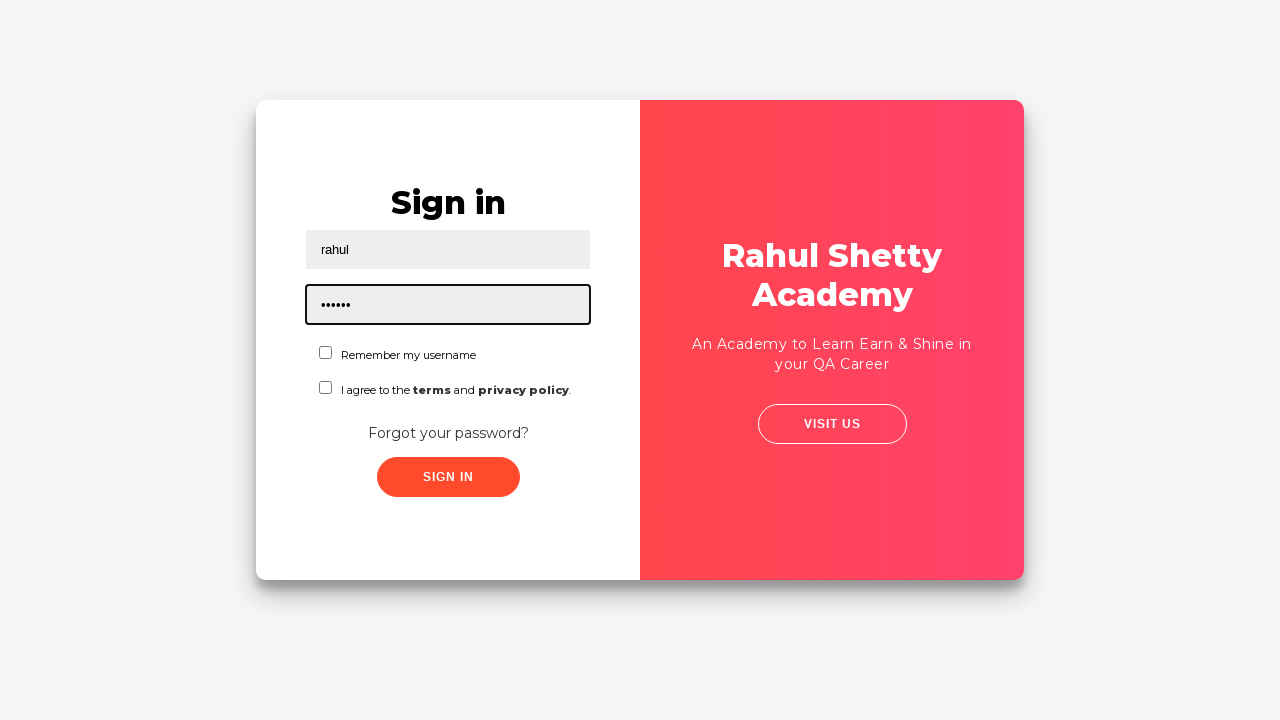

Clicked sign in button at (448, 477) on .signInBtn
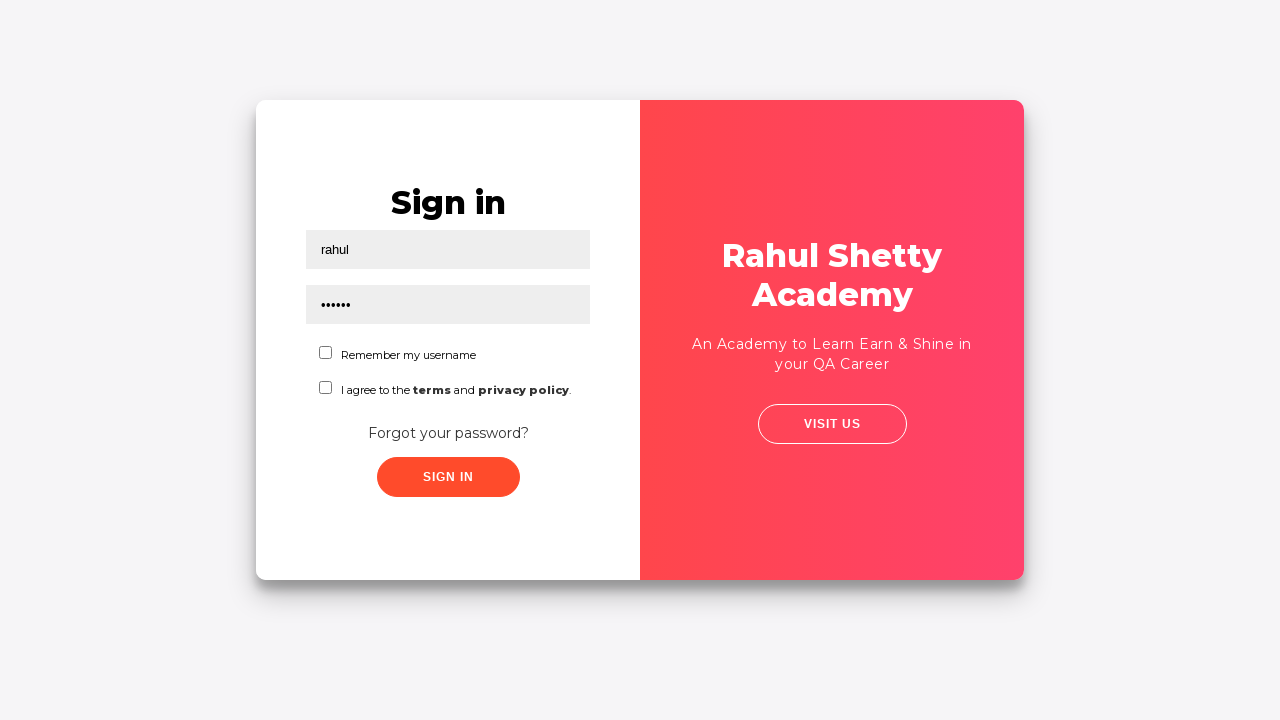

Error message appeared on login form
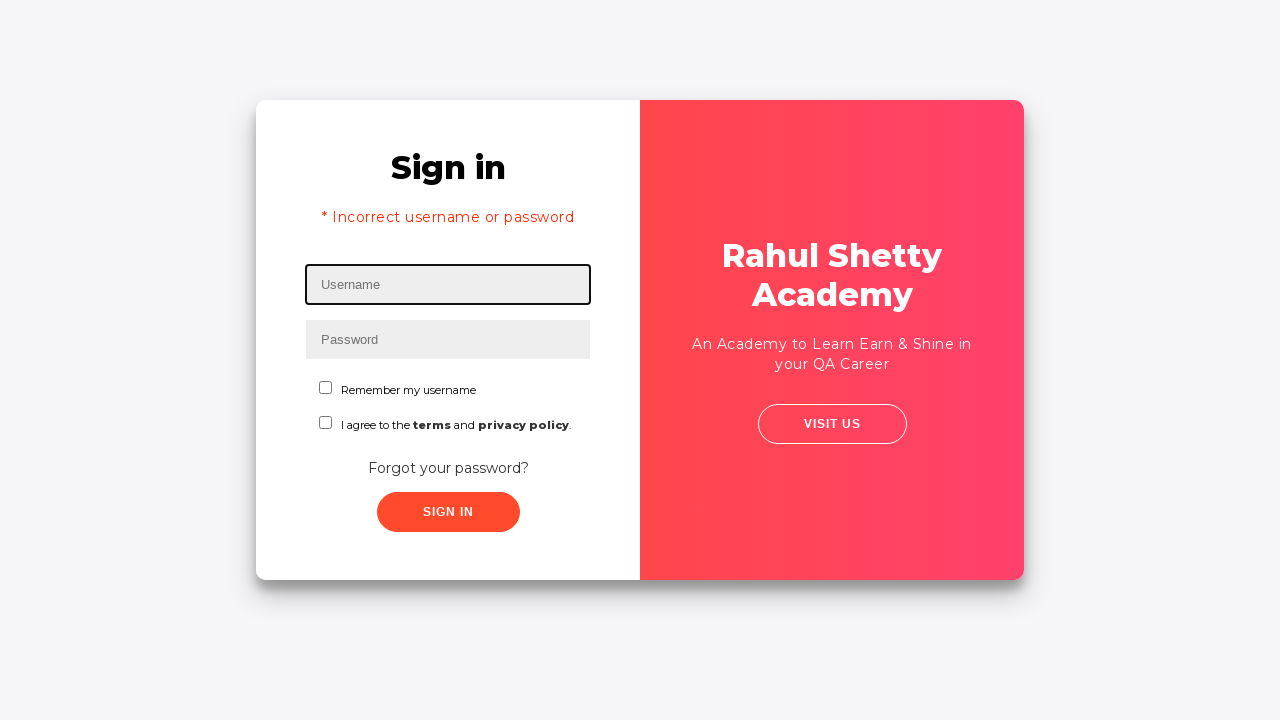

Clicked 'Forgot your password?' link at (448, 468) on text=Forgot your password?
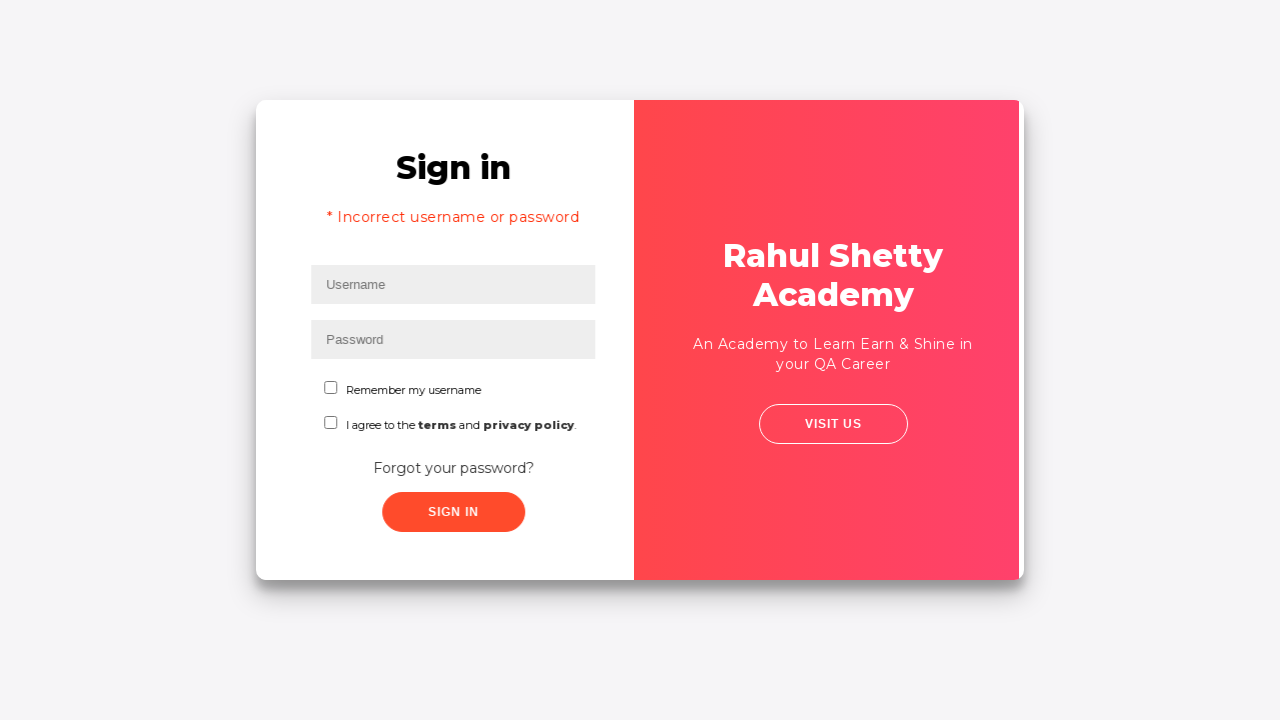

Waited for password reset form to load
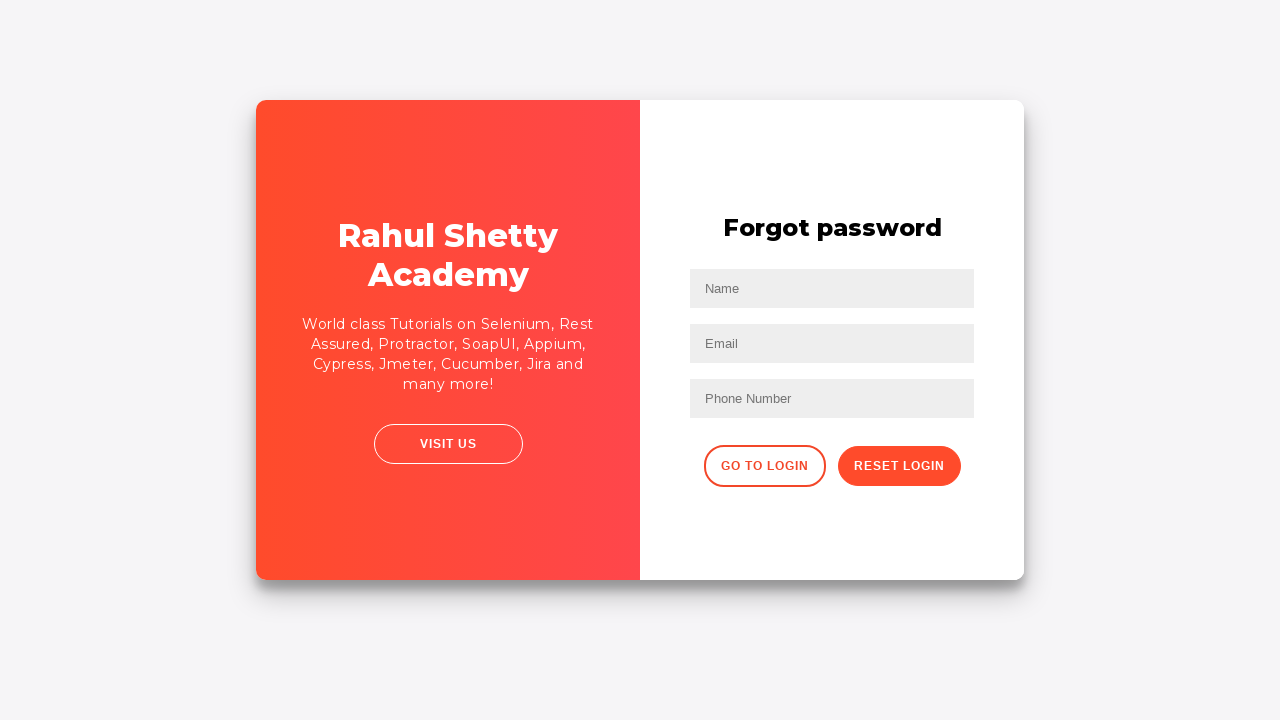

Filled name field in reset form with 'John' on input[placeholder='Name']
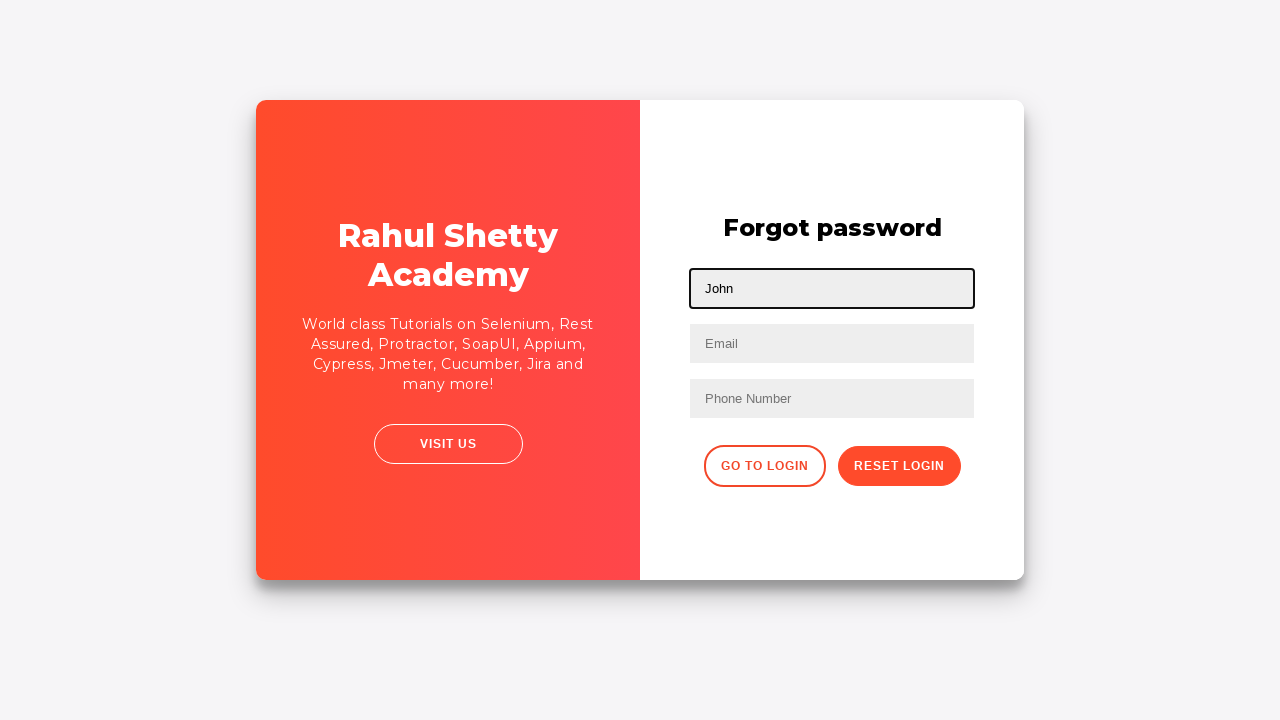

Filled email field in reset form with 'john@gmail.com' on input[placeholder='Email']
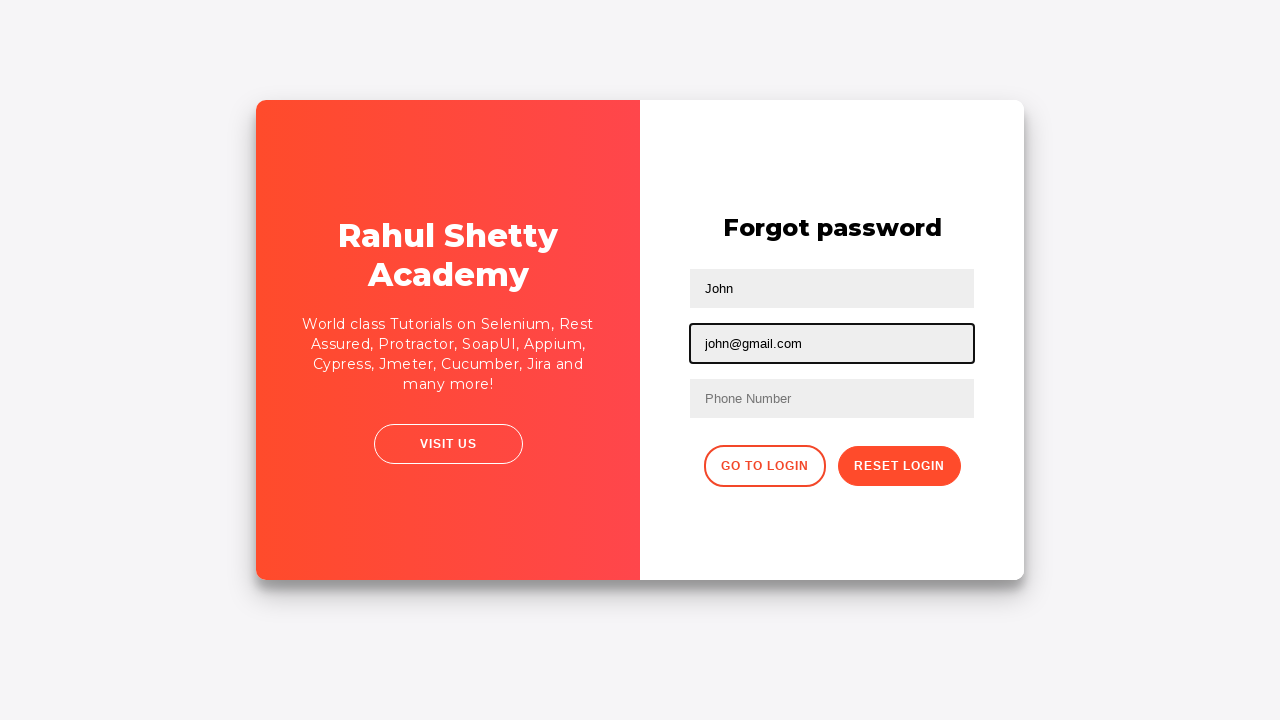

Filled phone number field in reset form with '9864353253' on form input:nth-of-type(3)
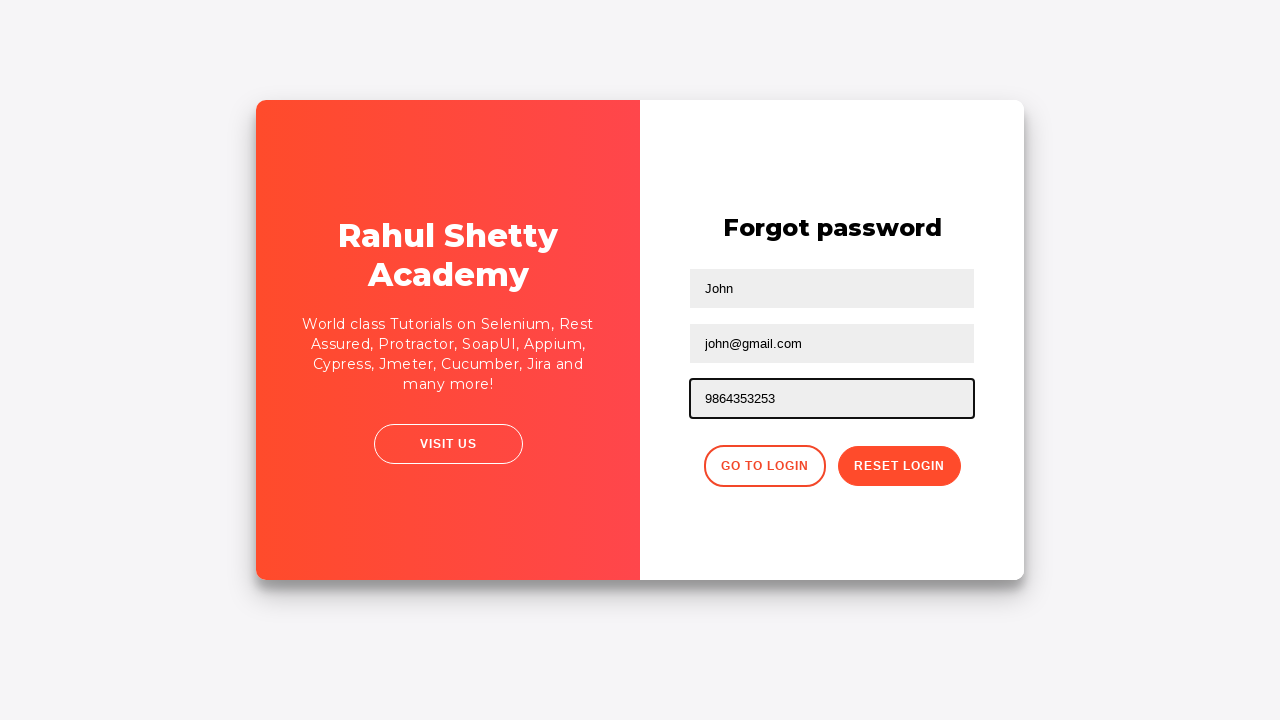

Clicked reset password button at (899, 466) on .reset-pwd-btn
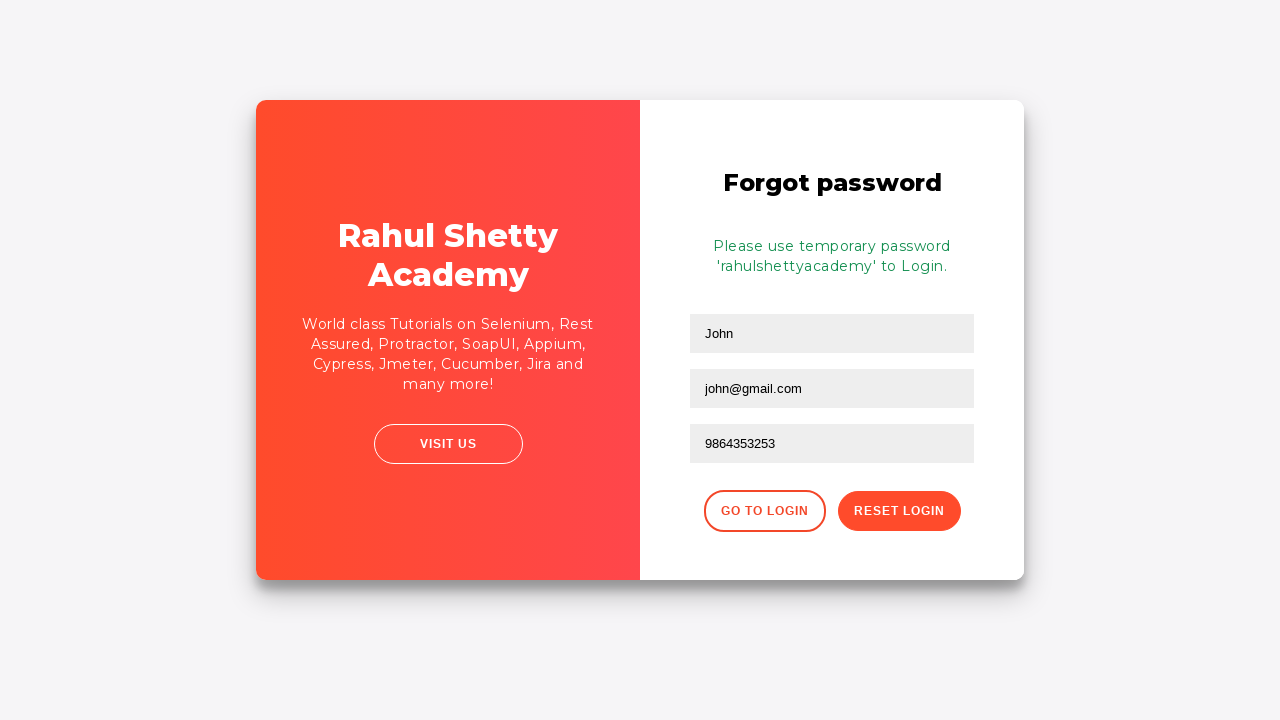

Password reset confirmation message appeared
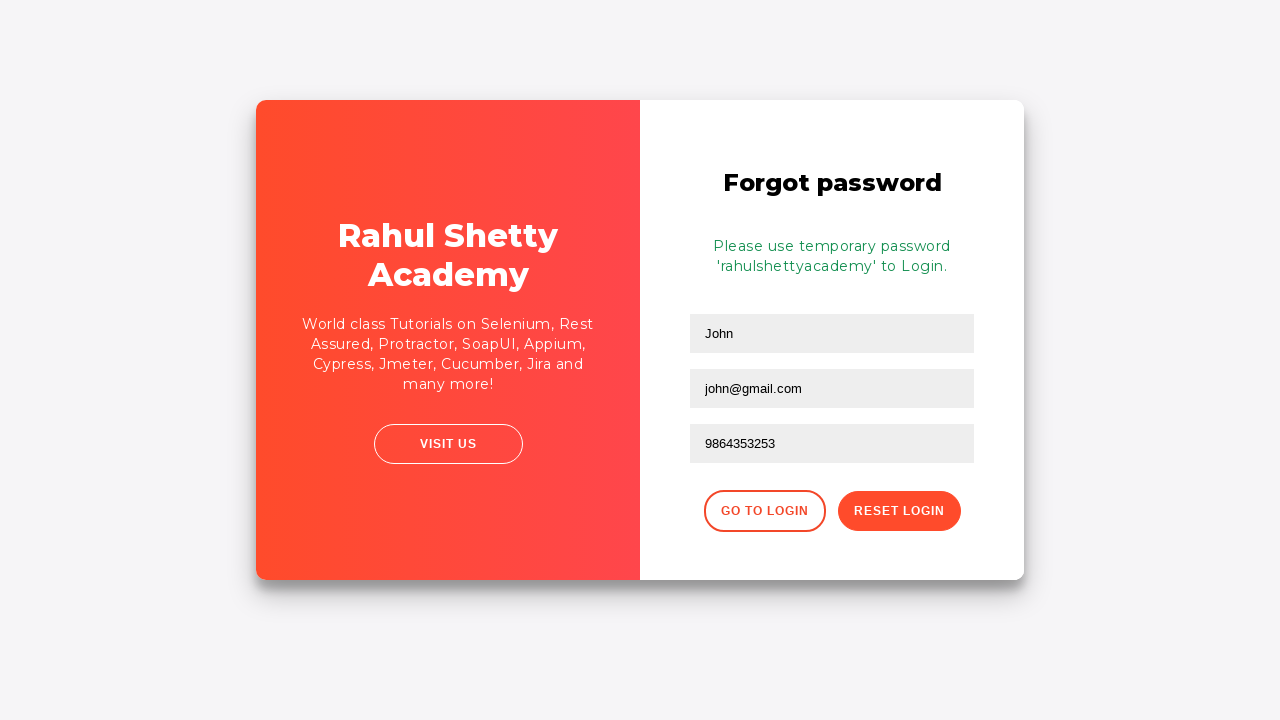

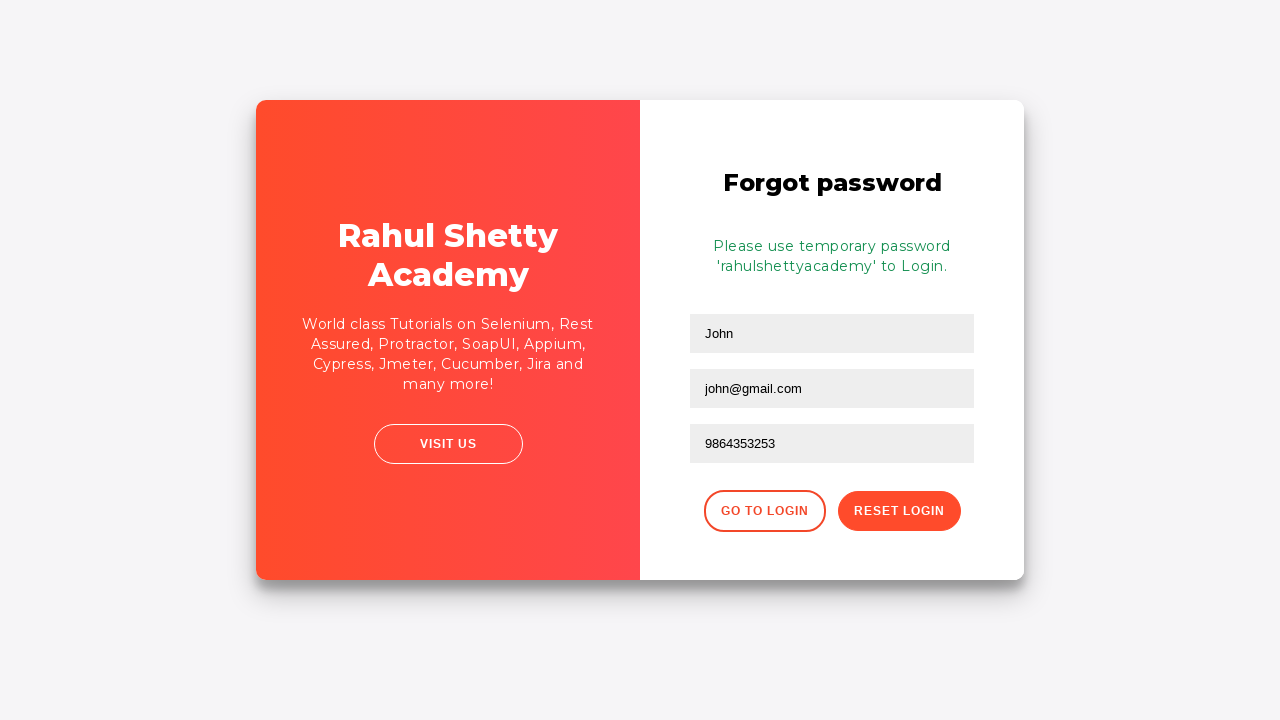